Tests user registration flow by navigating to sign up page, filling in registration form with personal details, and verifying successful account creation by logging in

Starting URL: https://www.testotomasyonu.com

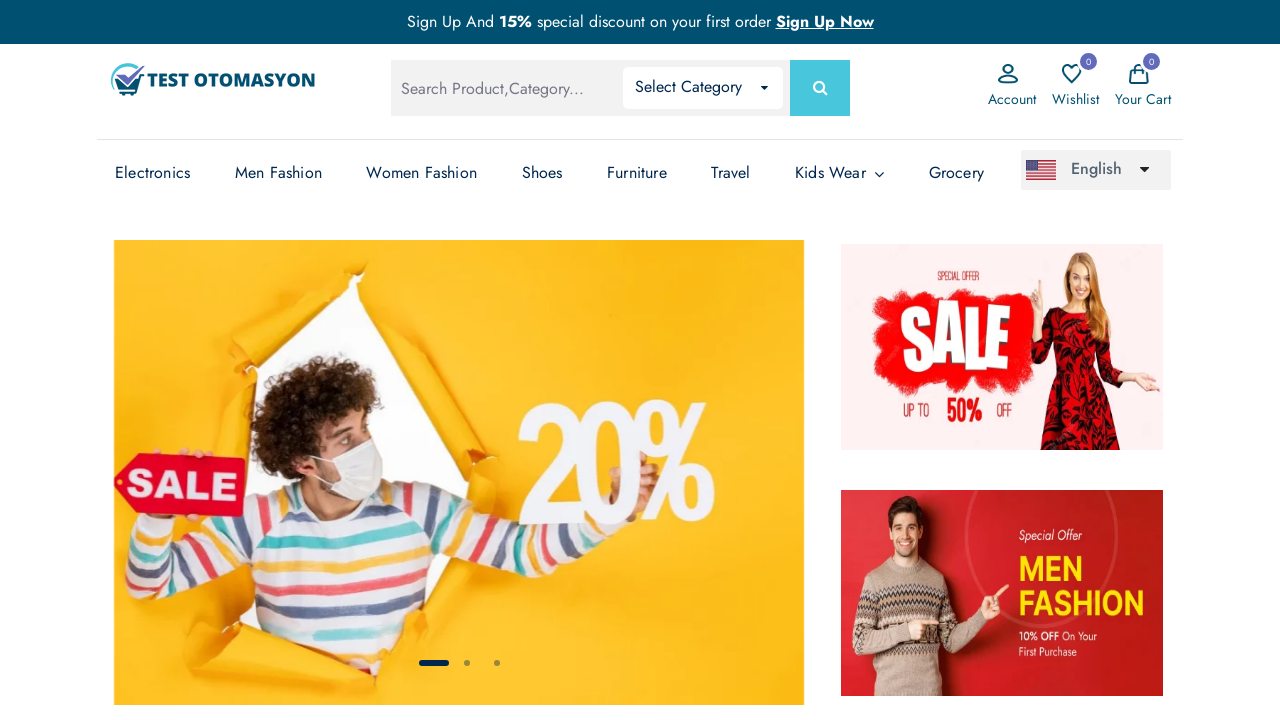

Clicked Account link to access menu at (1012, 99) on (//*[@*='menu-icon-text'])[1]
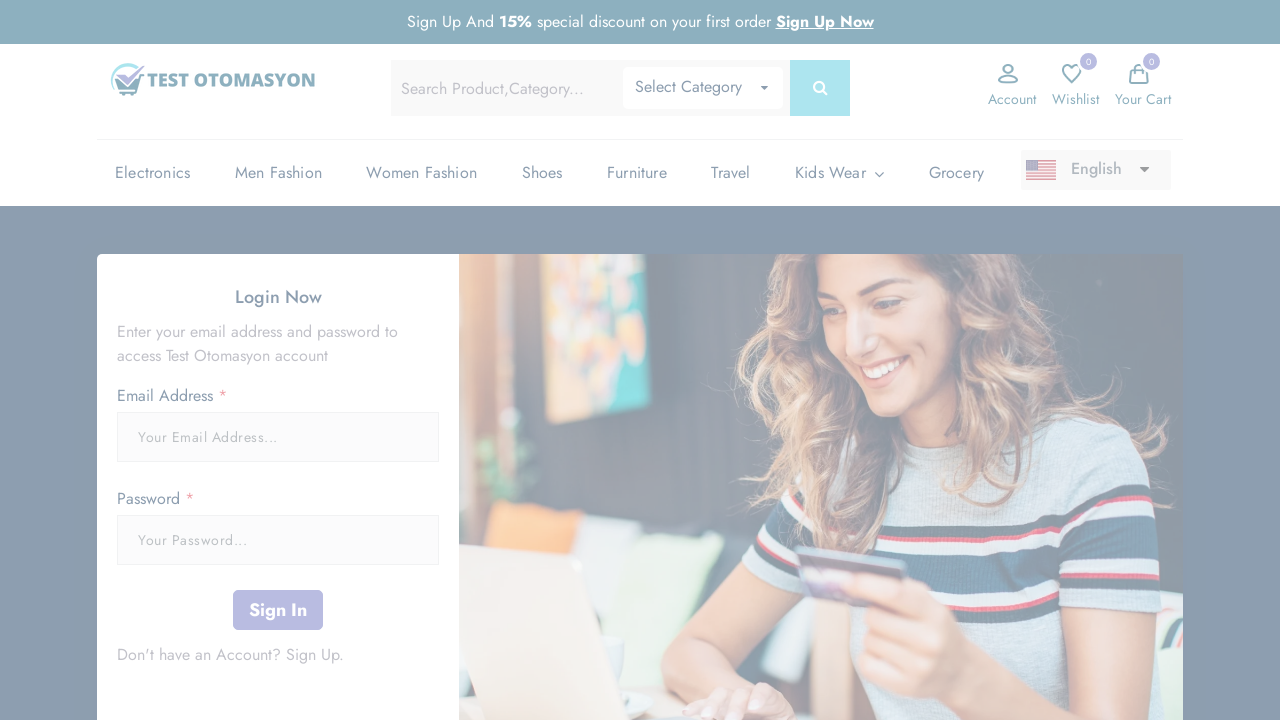

Clicked Sign Up link to navigate to registration page at (312, 654) on xpath=//*[@*='sign-up ']
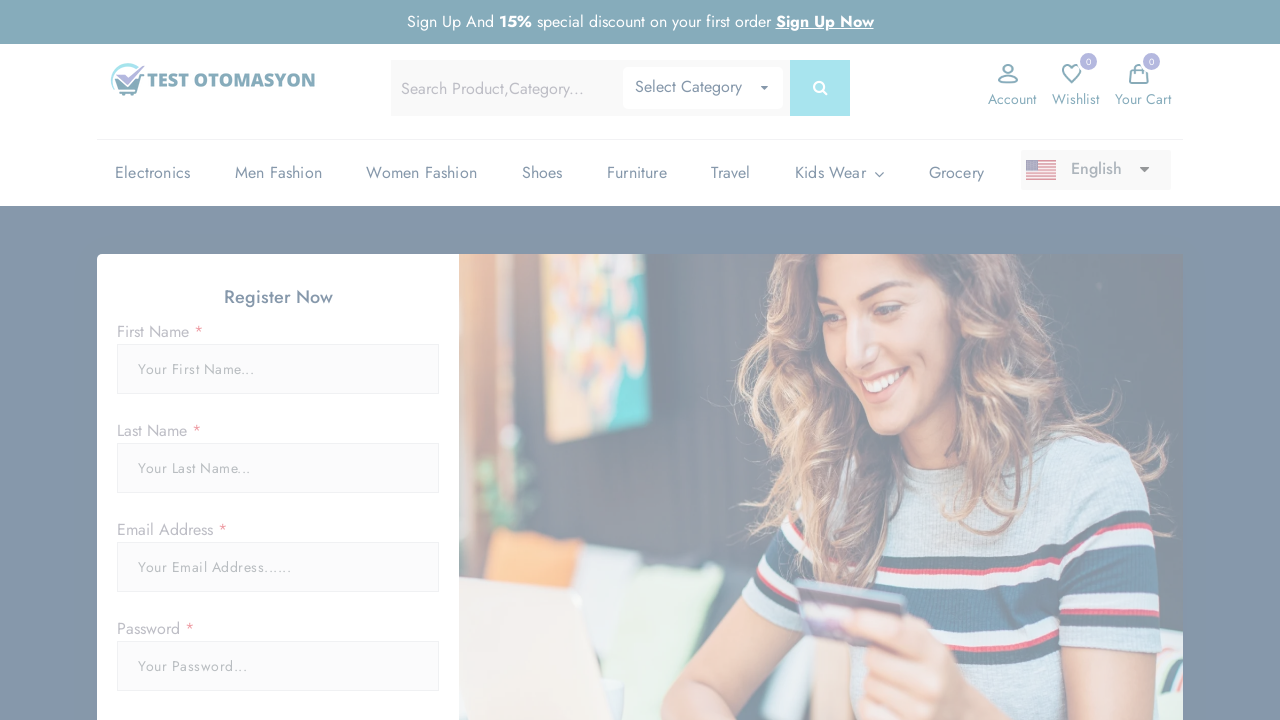

Scrolled down to make registration form visible
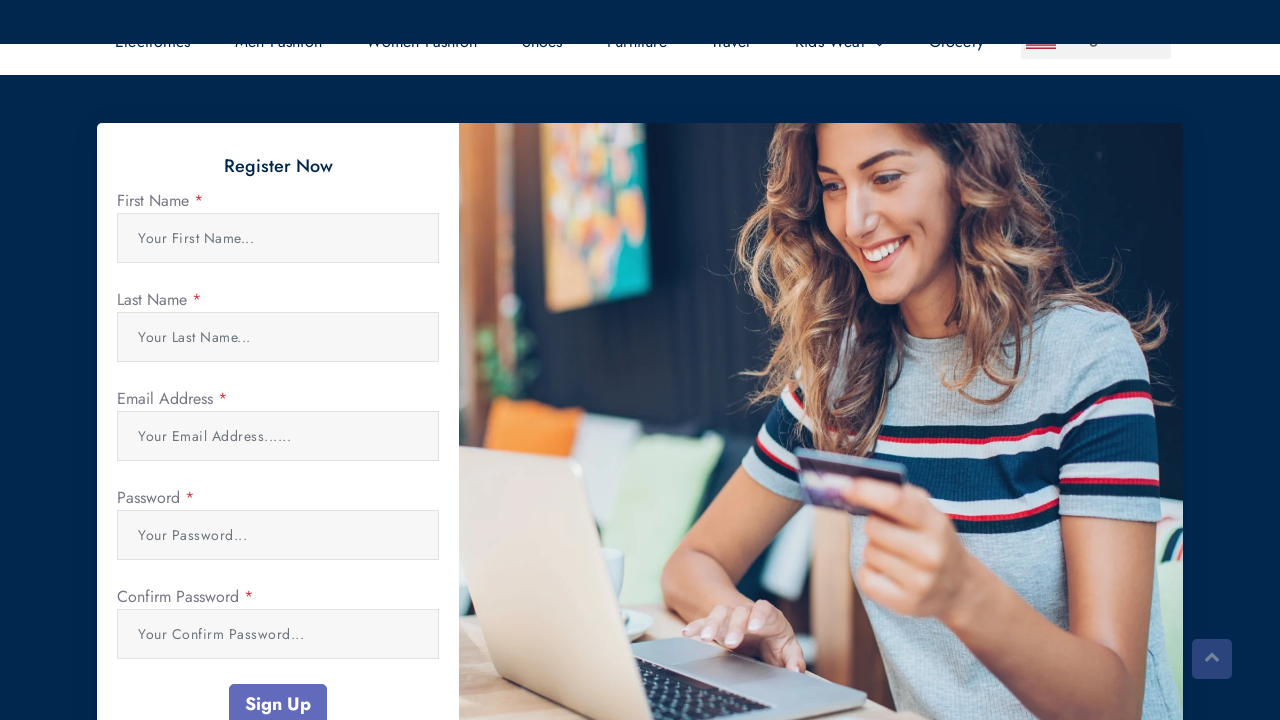

Clicked on first name field at (278, 169) on #firstName
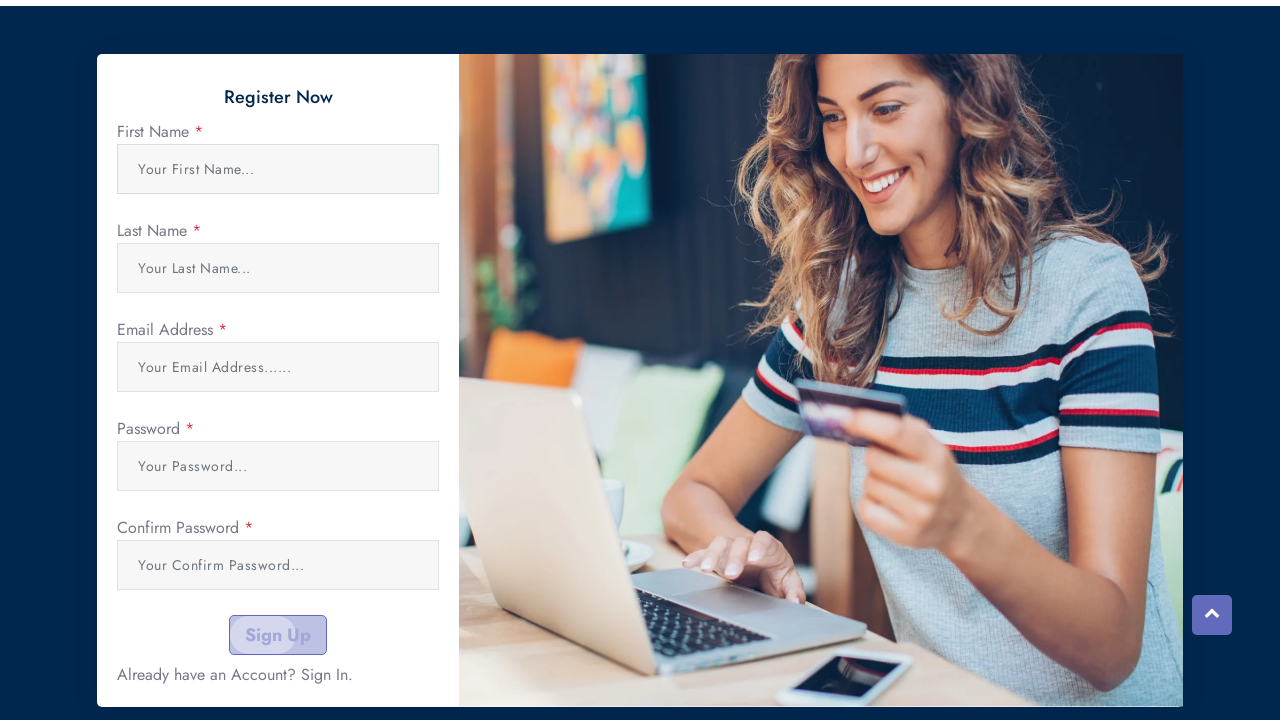

Filled first name field with 'Hayri' on #firstName
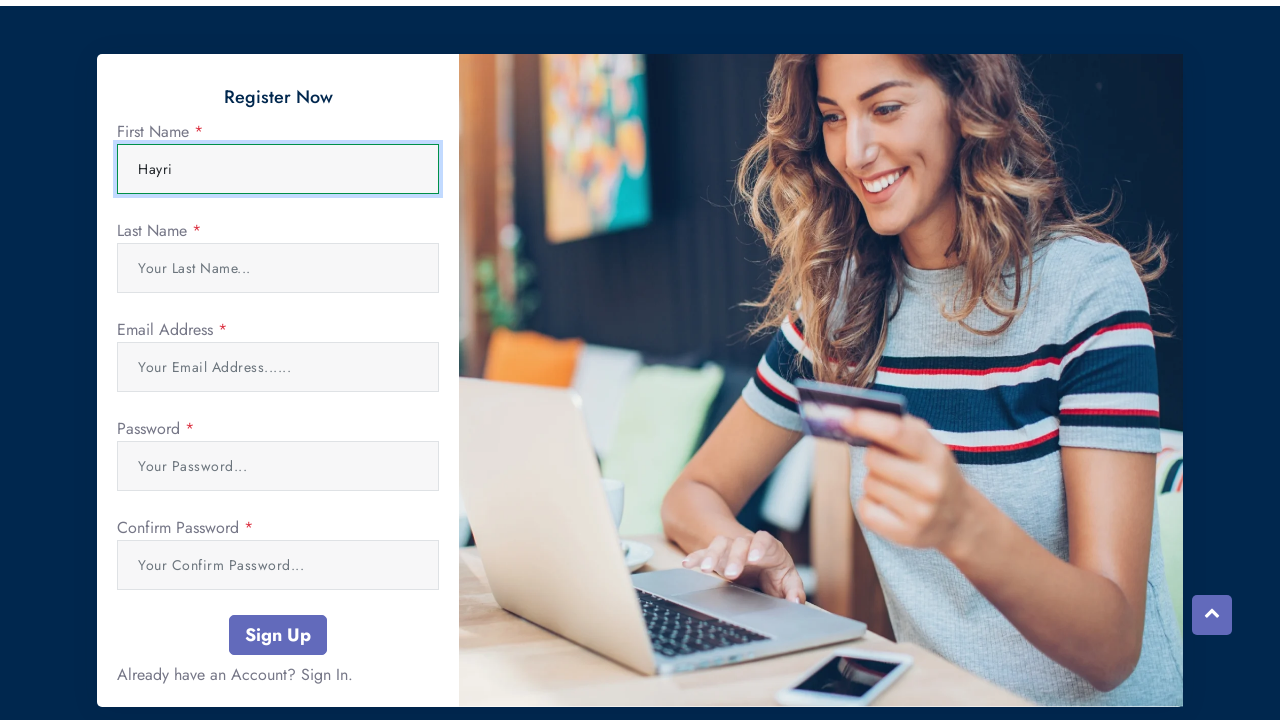

Pressed Tab to move to last name field
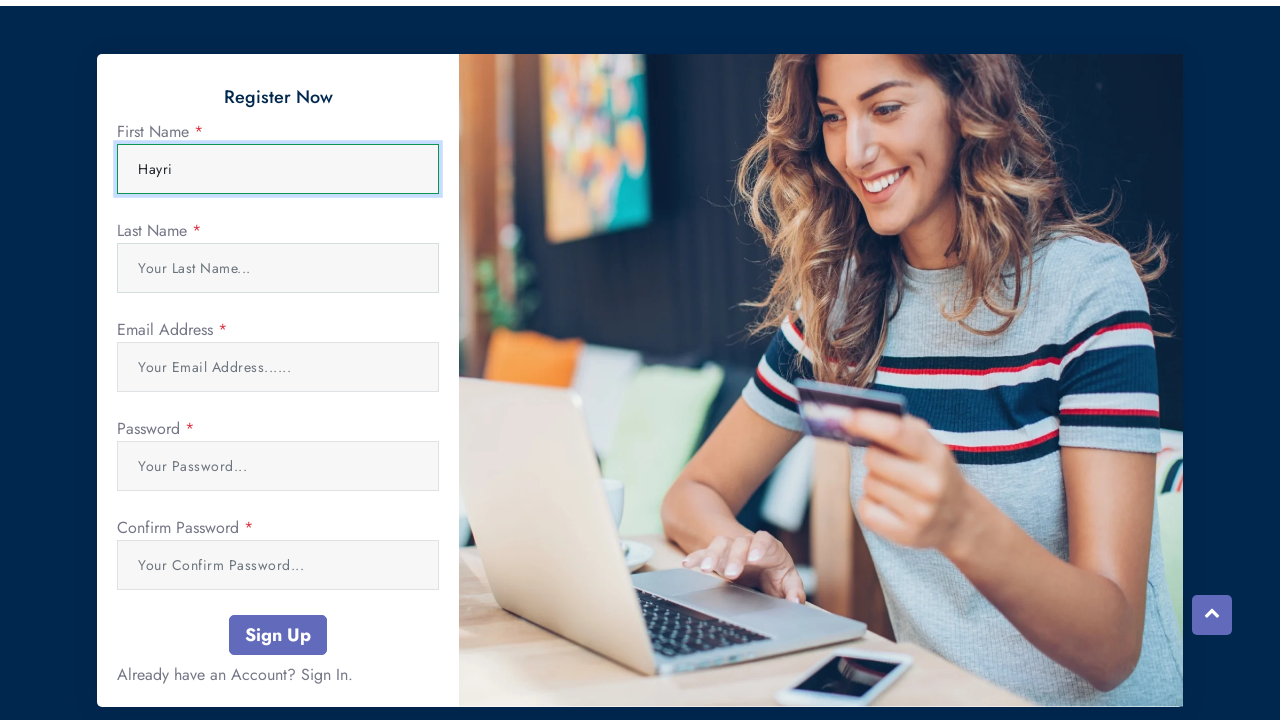

Filled last name field with 'KORU'
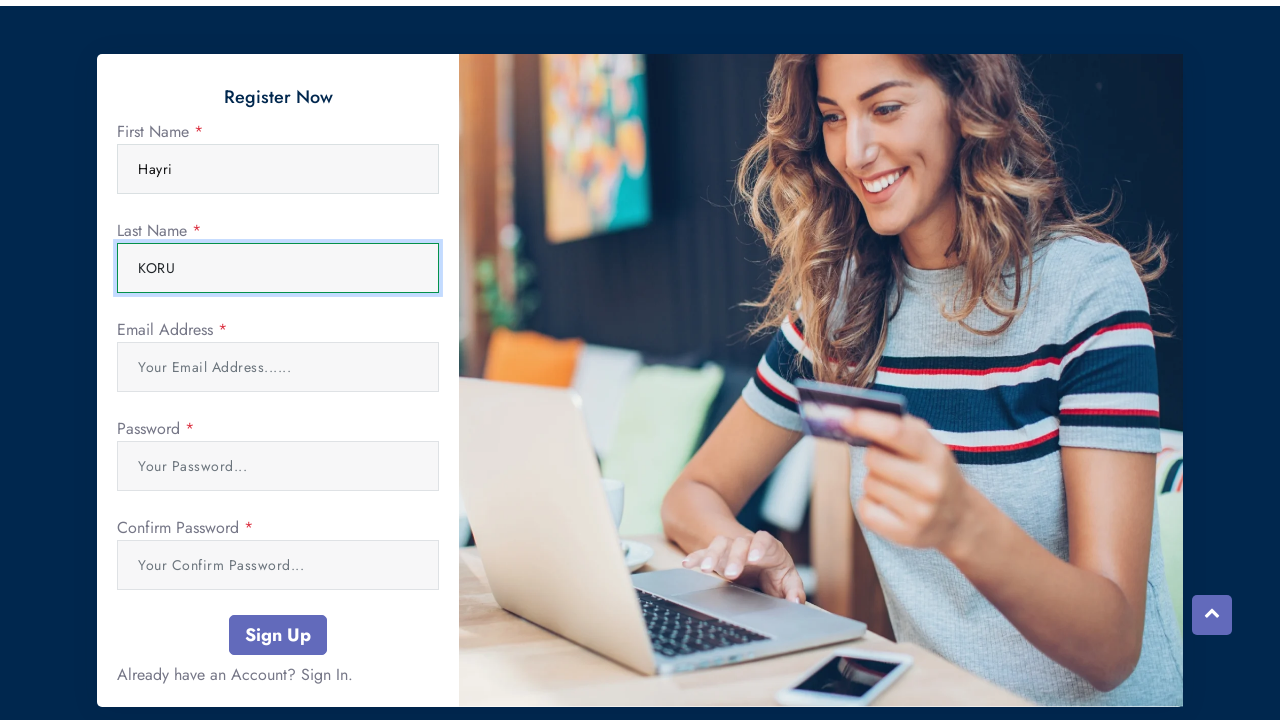

Pressed Tab to move to email field
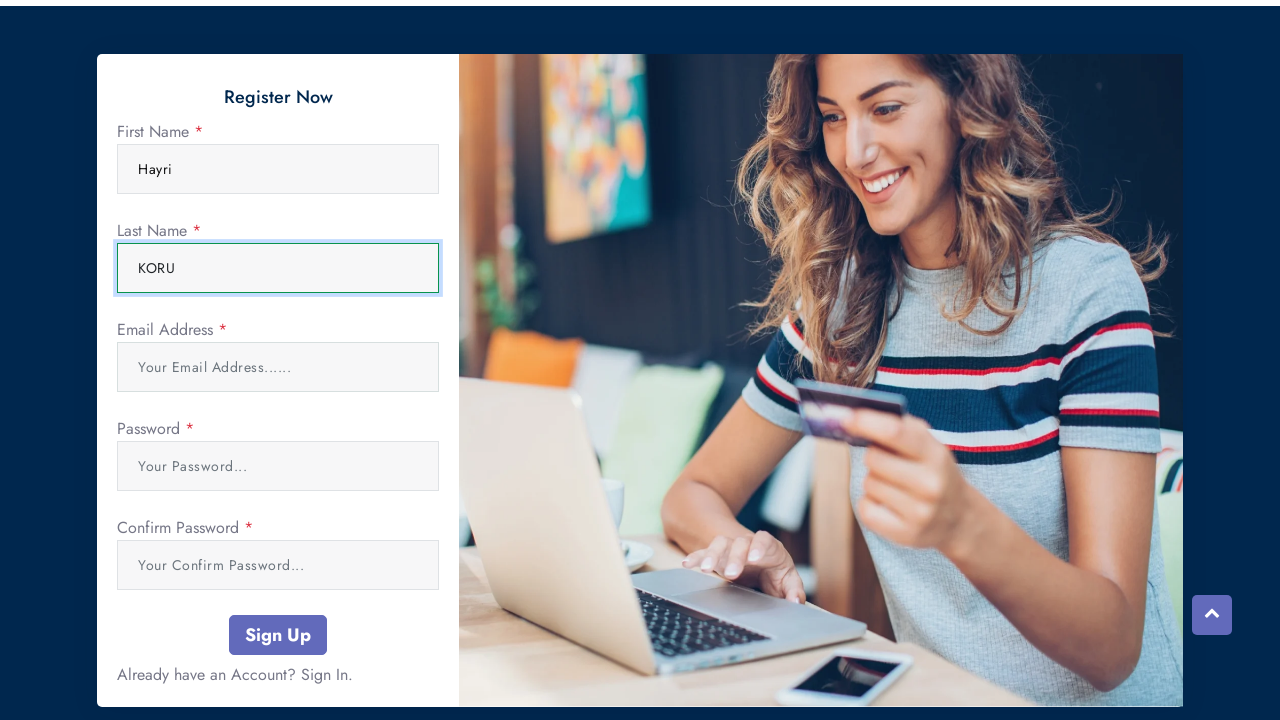

Filled email field with 'testuser783@example.com'
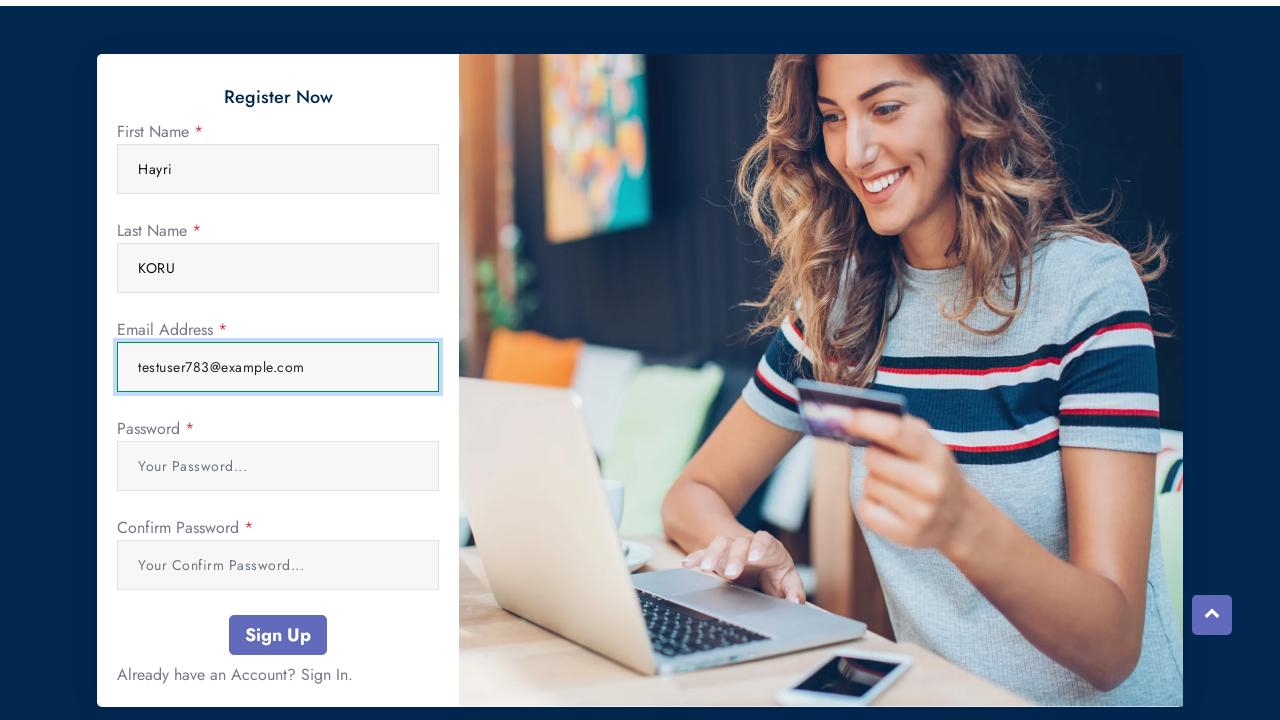

Pressed Tab to move to password field
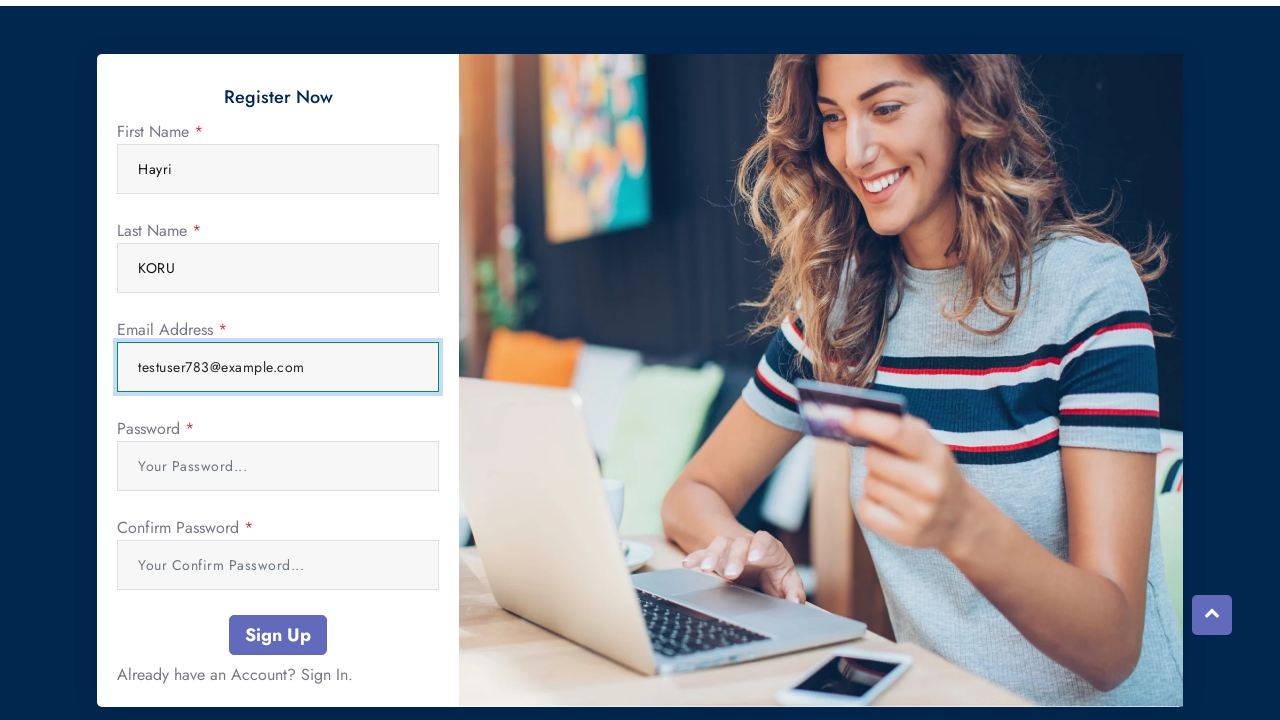

Filled password field with 'SecurePass123!'
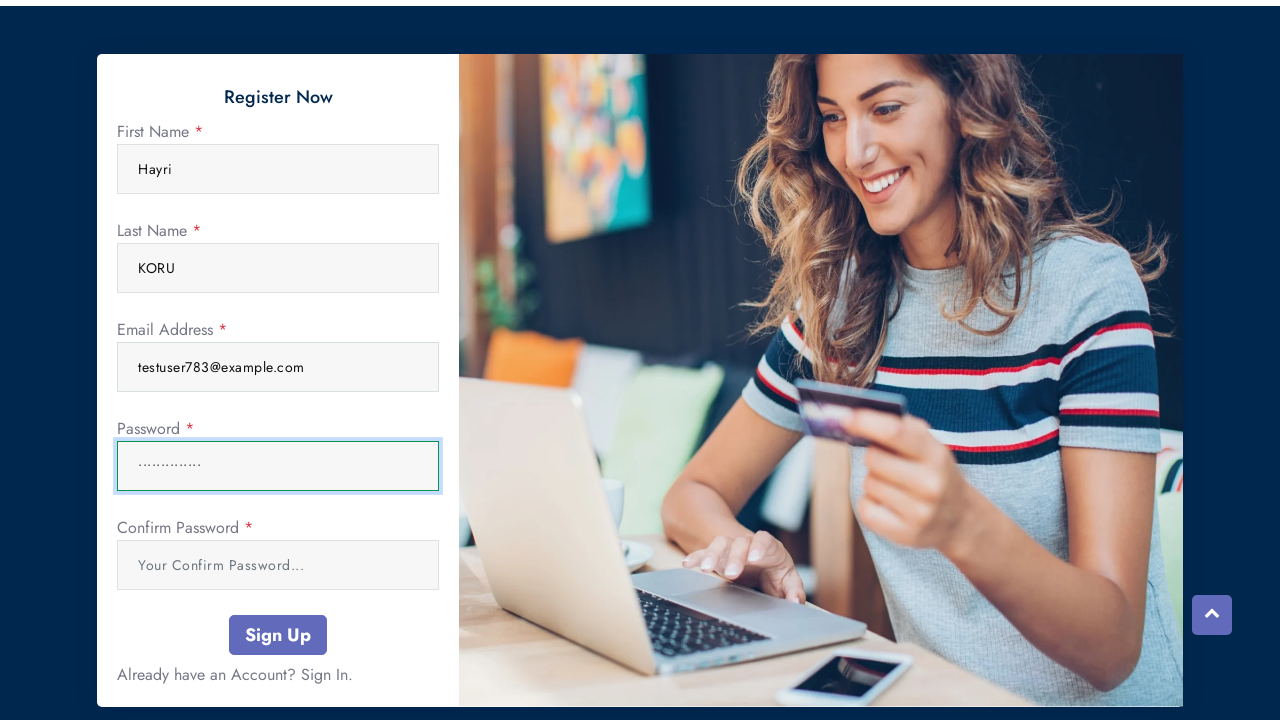

Pressed Tab to move to confirm password field
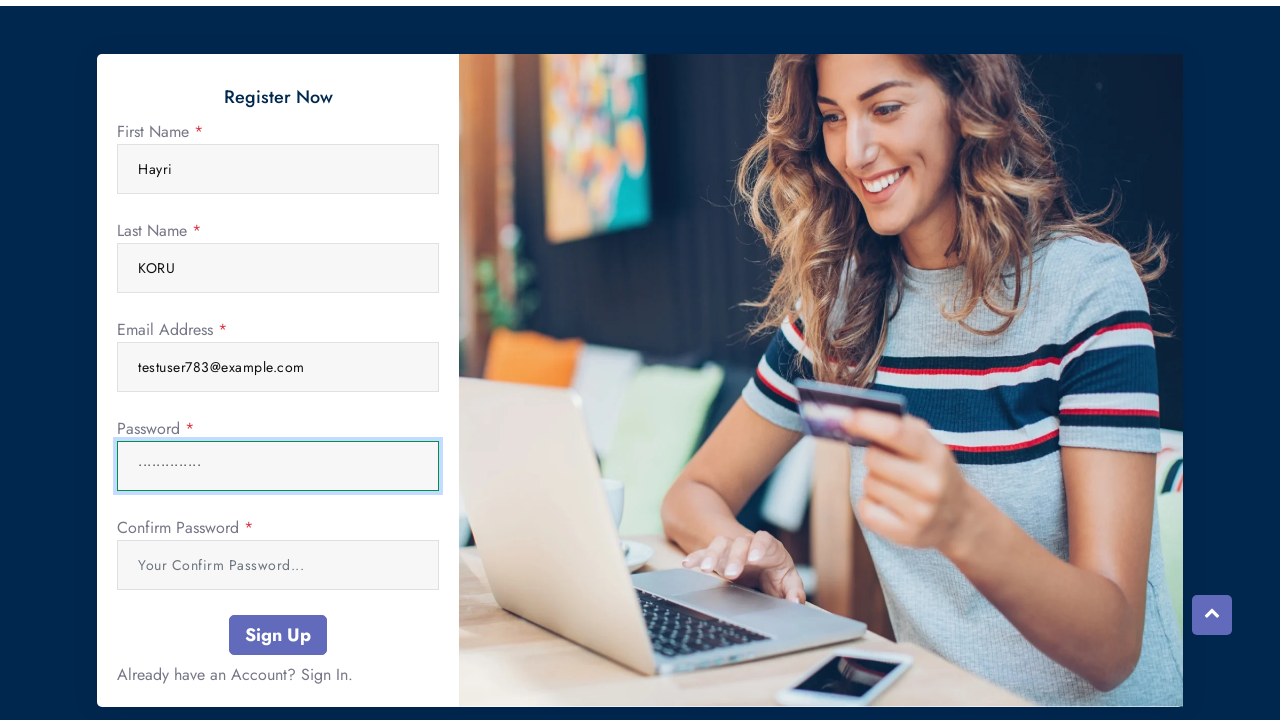

Filled confirm password field with 'SecurePass123!'
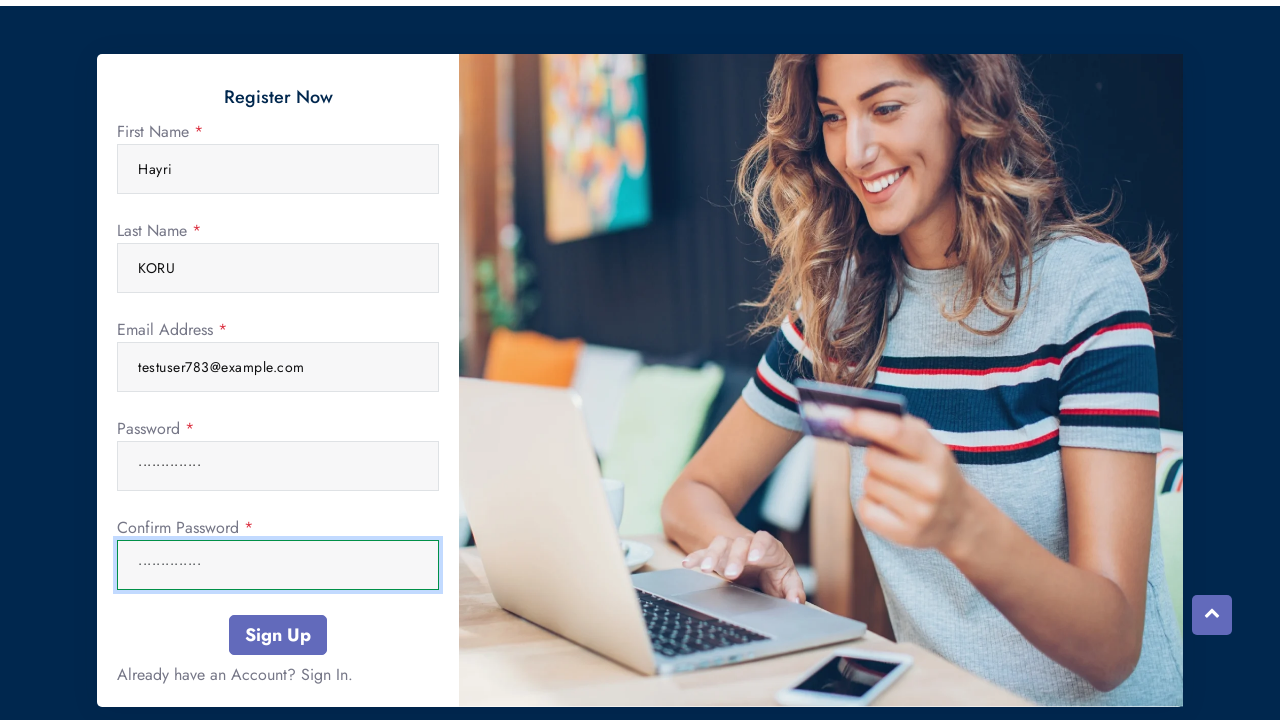

Clicked submit button to register account at (278, 635) on #btn-submit-form
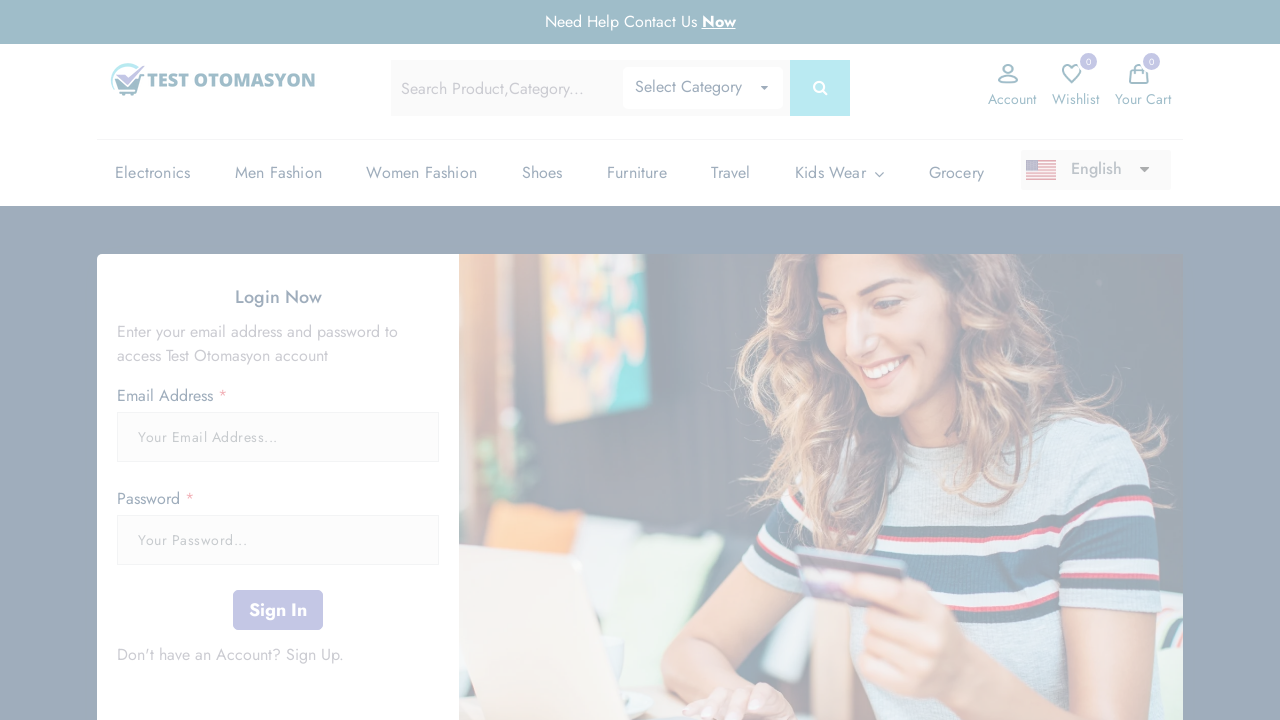

Filled email field with 'testuser783@example.com' on login page on #email
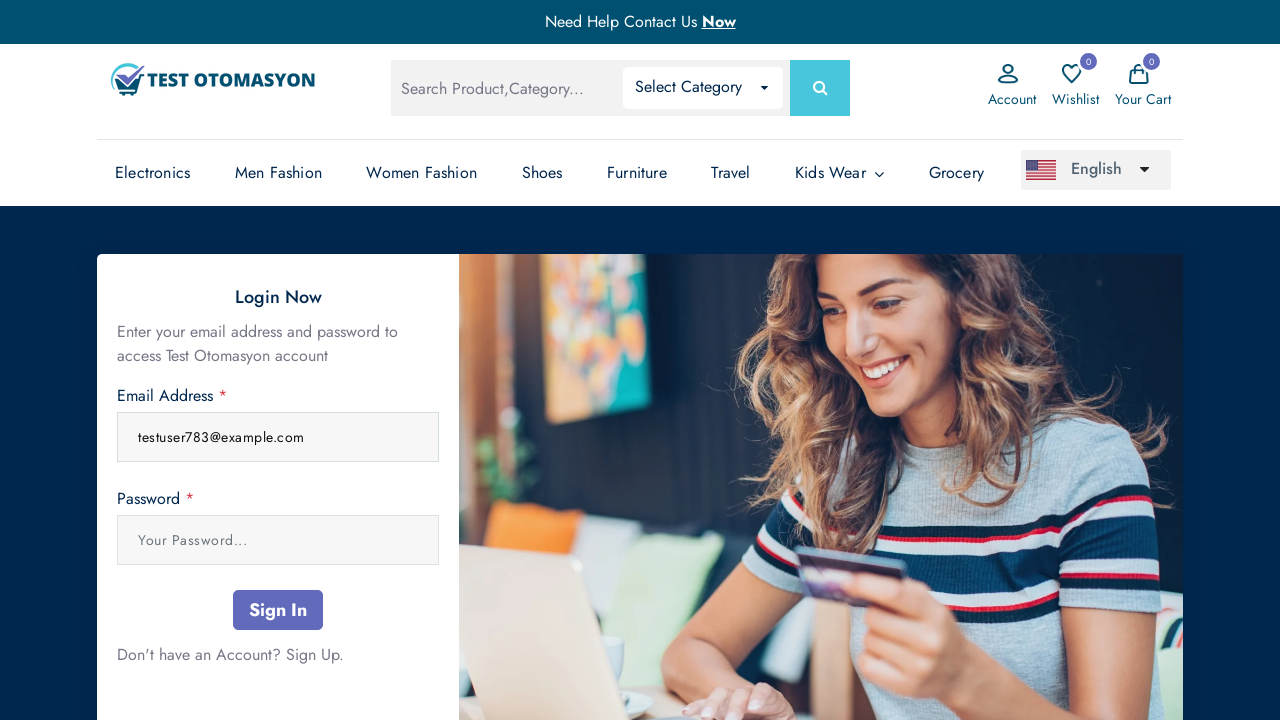

Filled password field with 'SecurePass123!' on login page on #password
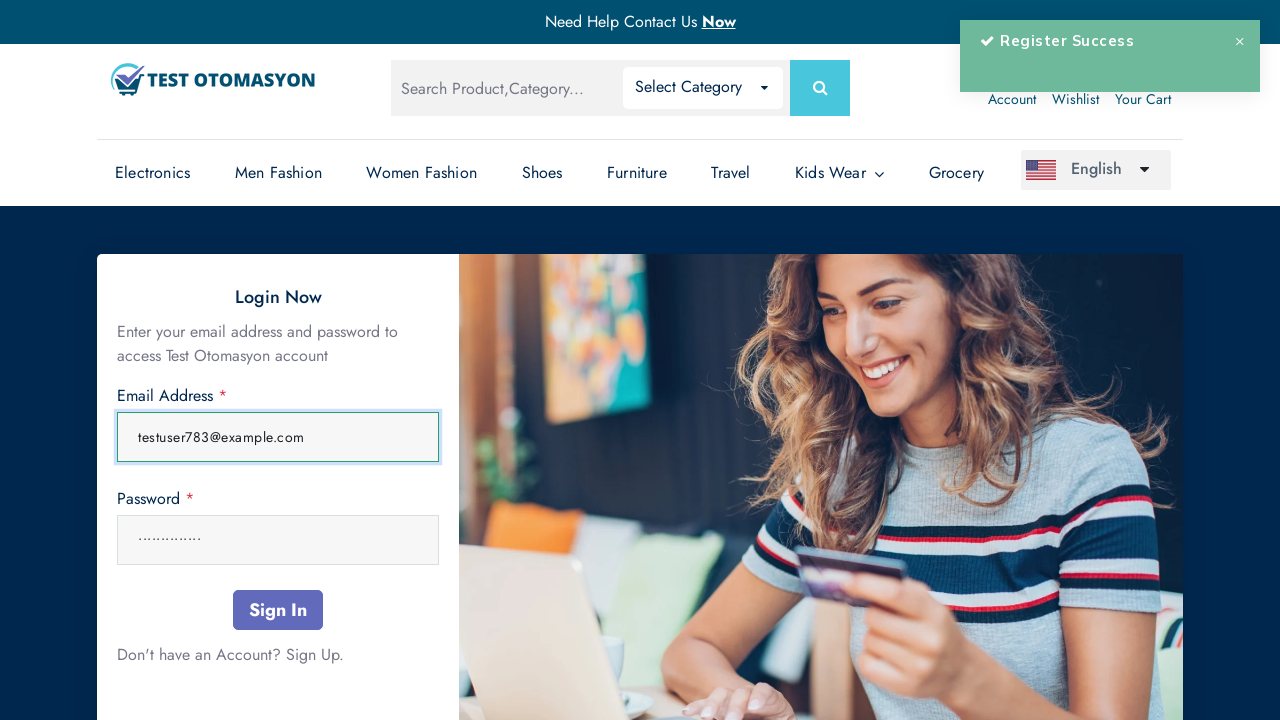

Clicked submit button to log in at (278, 610) on #submitlogin
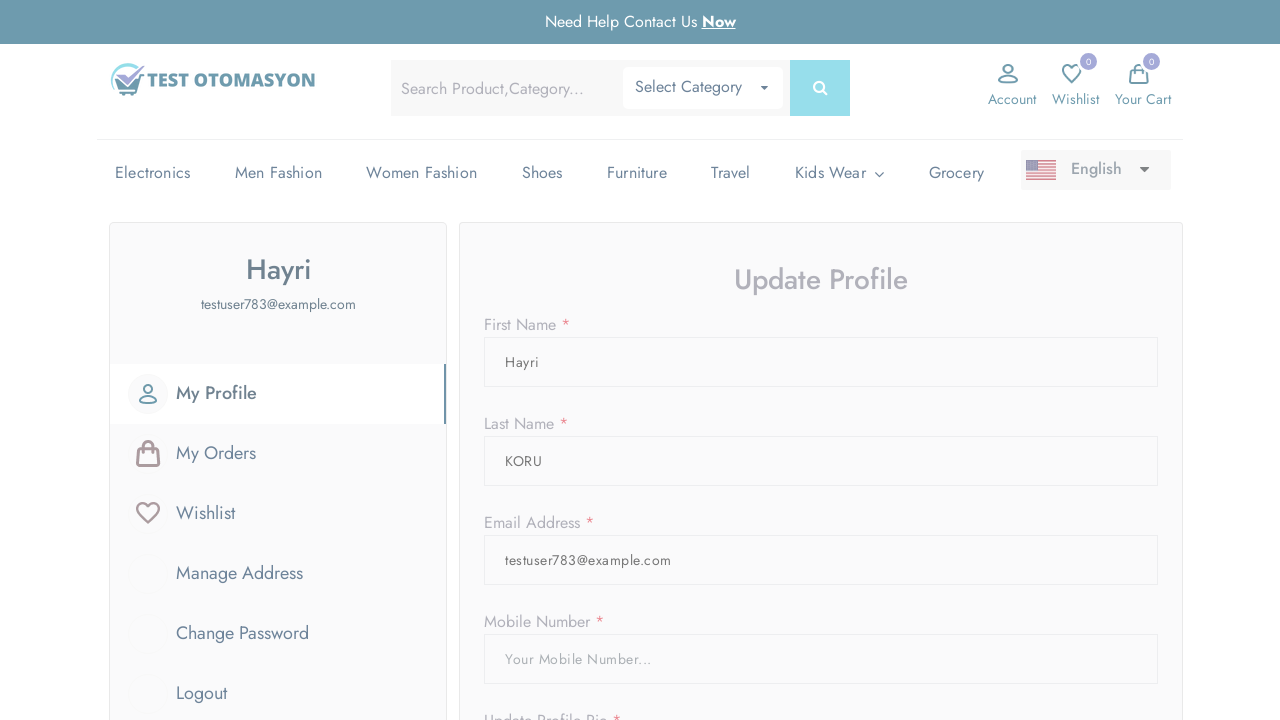

Verified logout button is visible, confirming successful login
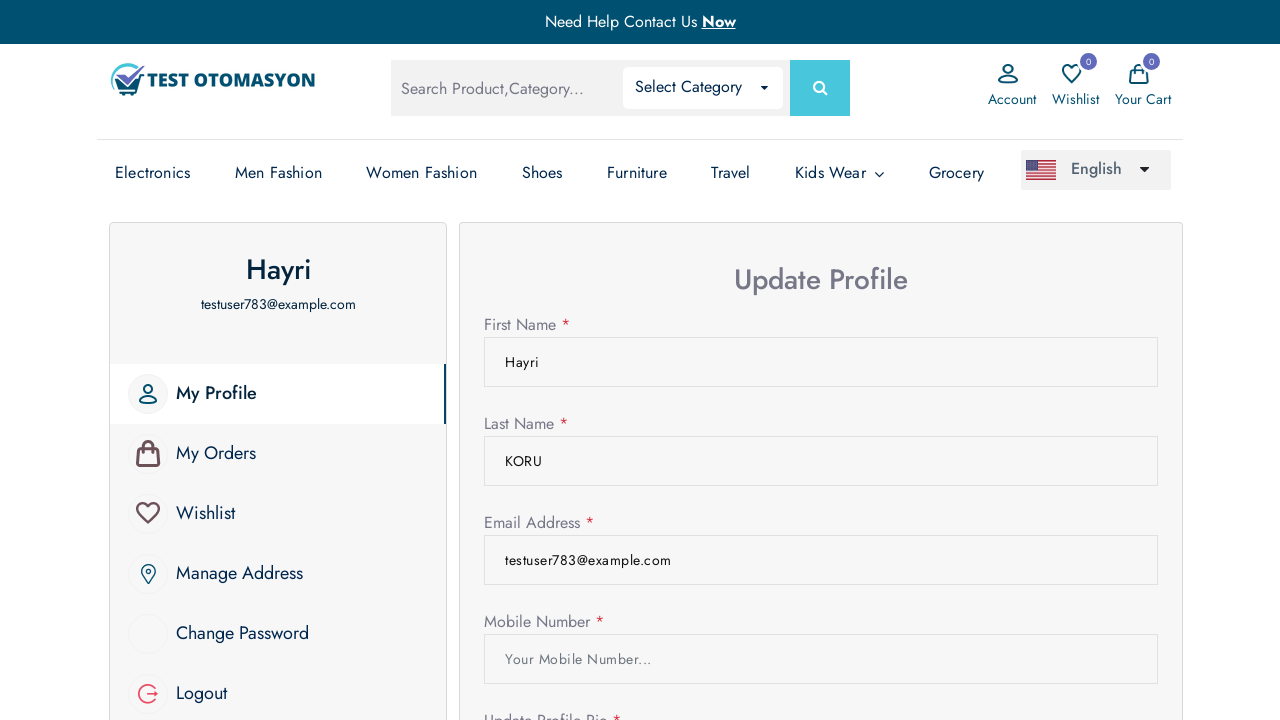

Clicked logout button to end session at (202, 694) on xpath=//span[.='Logout']
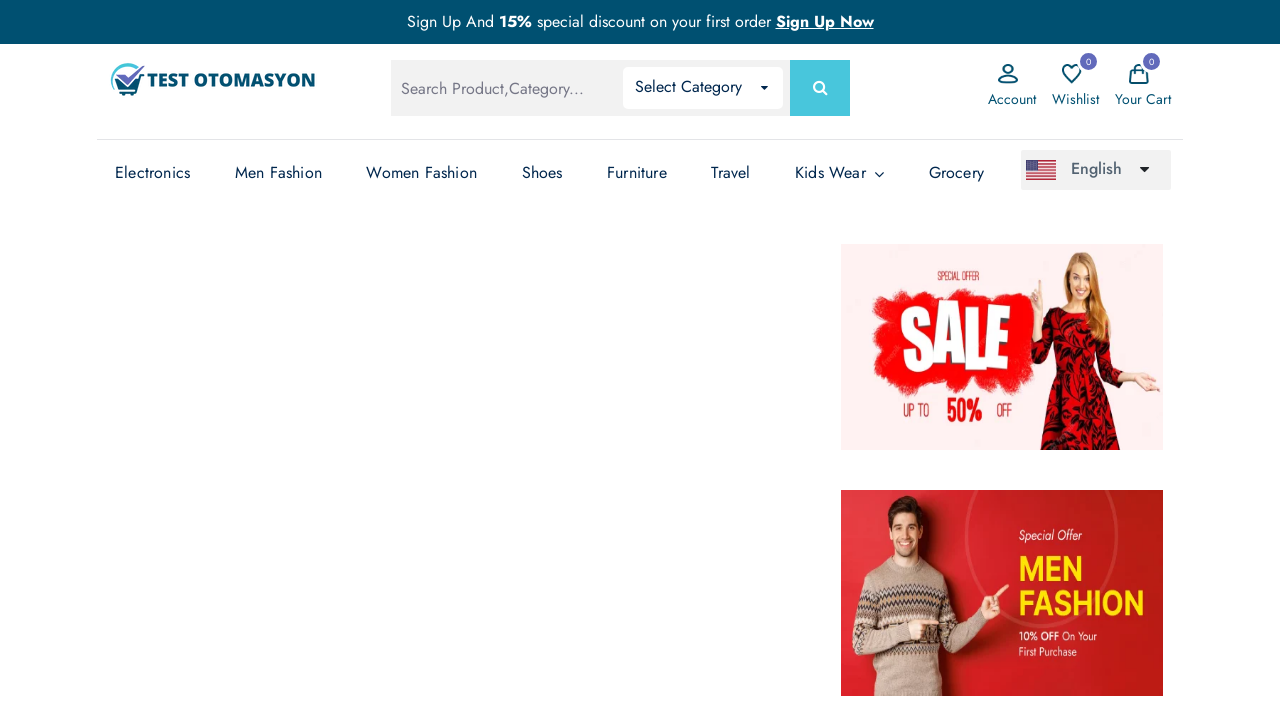

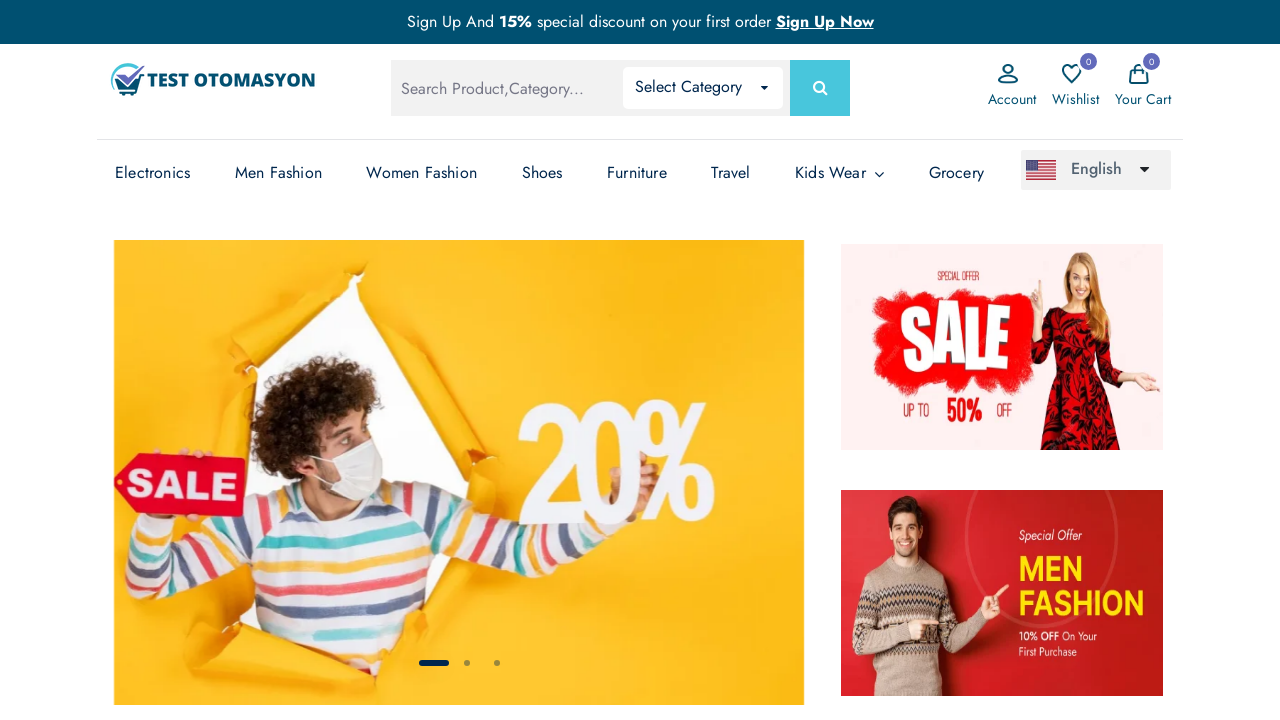